Tests the search functionality on Python.org by entering a search query and submitting it using the Enter key

Starting URL: https://www.python.org/

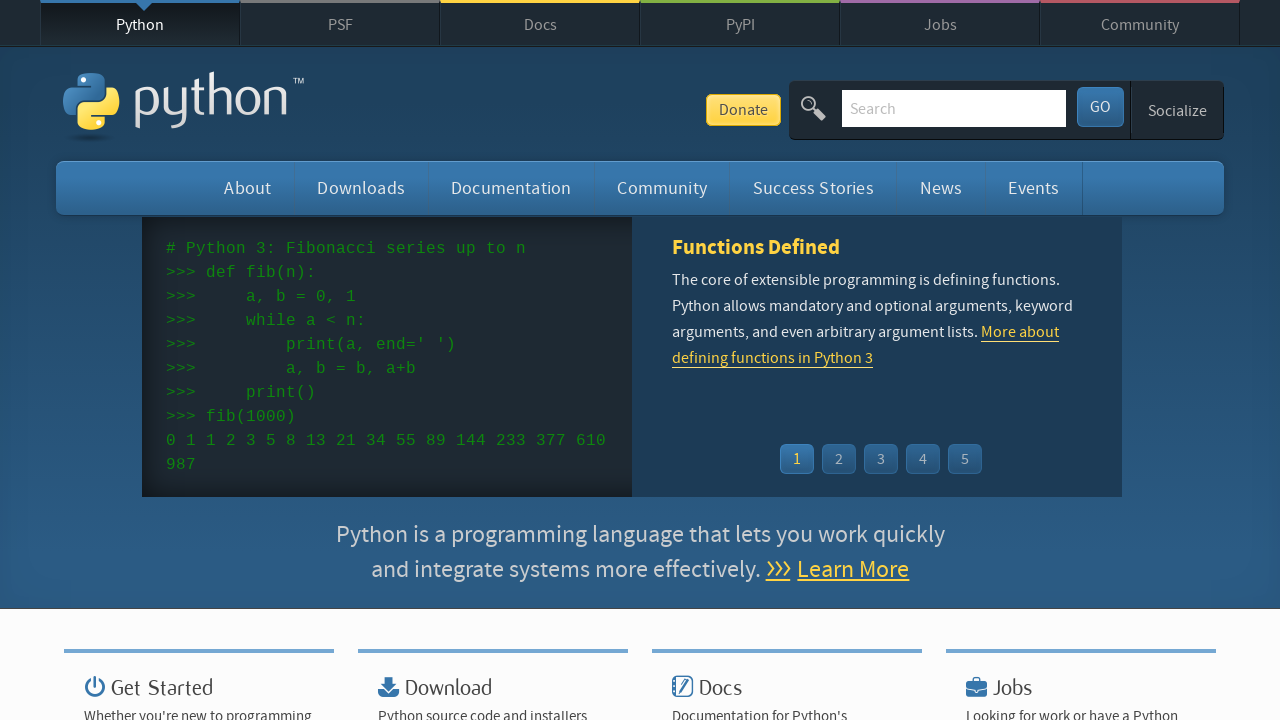

Filled search box with 'python' on input[name='q']
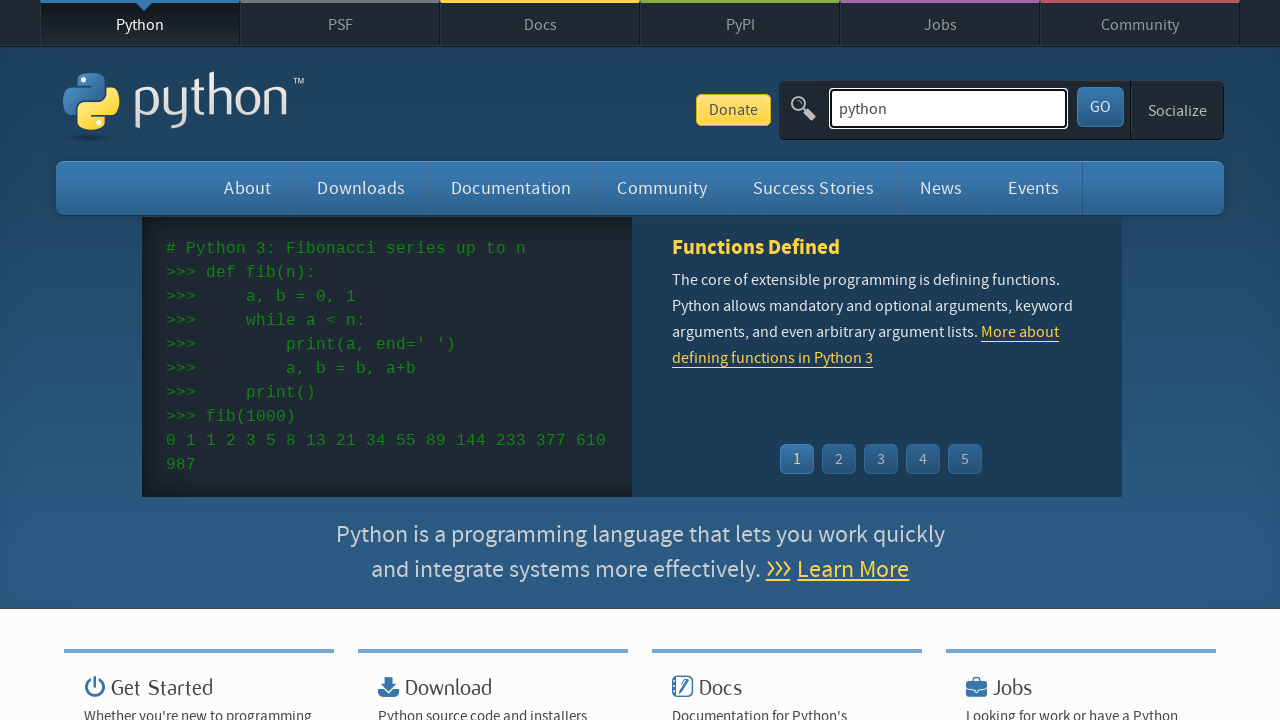

Pressed Enter to submit search query on input[name='q']
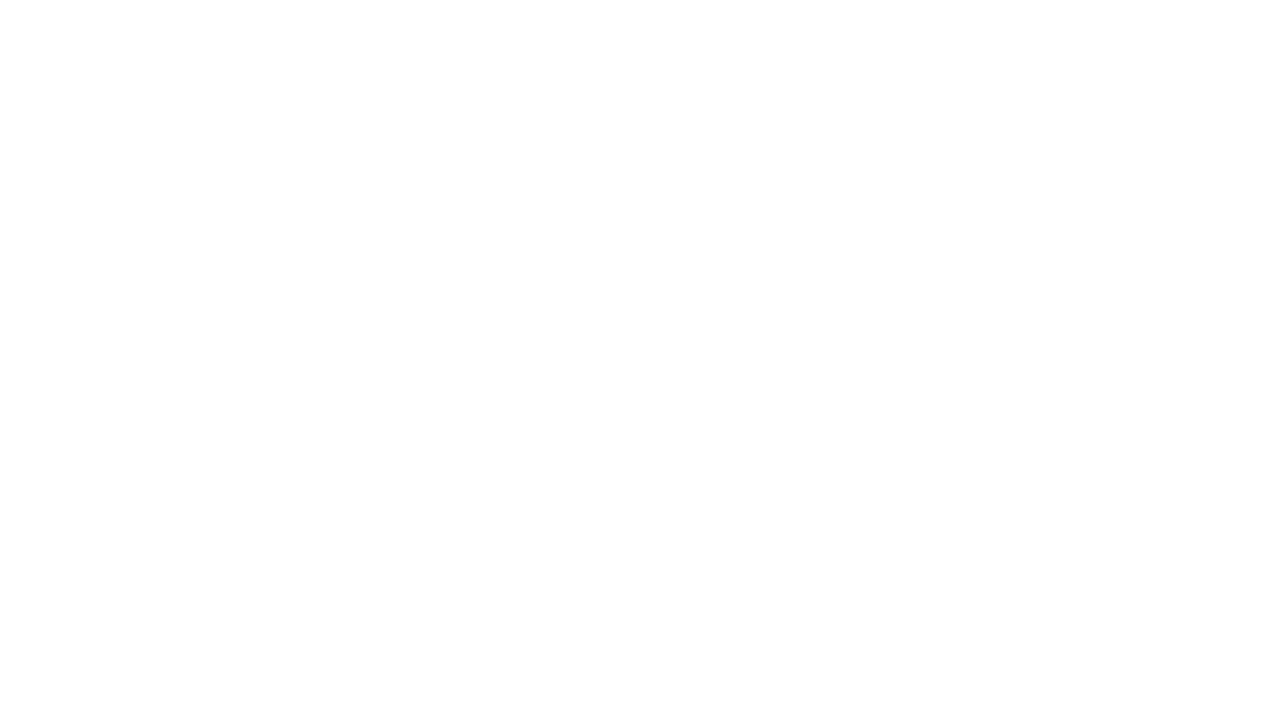

Search results page loaded
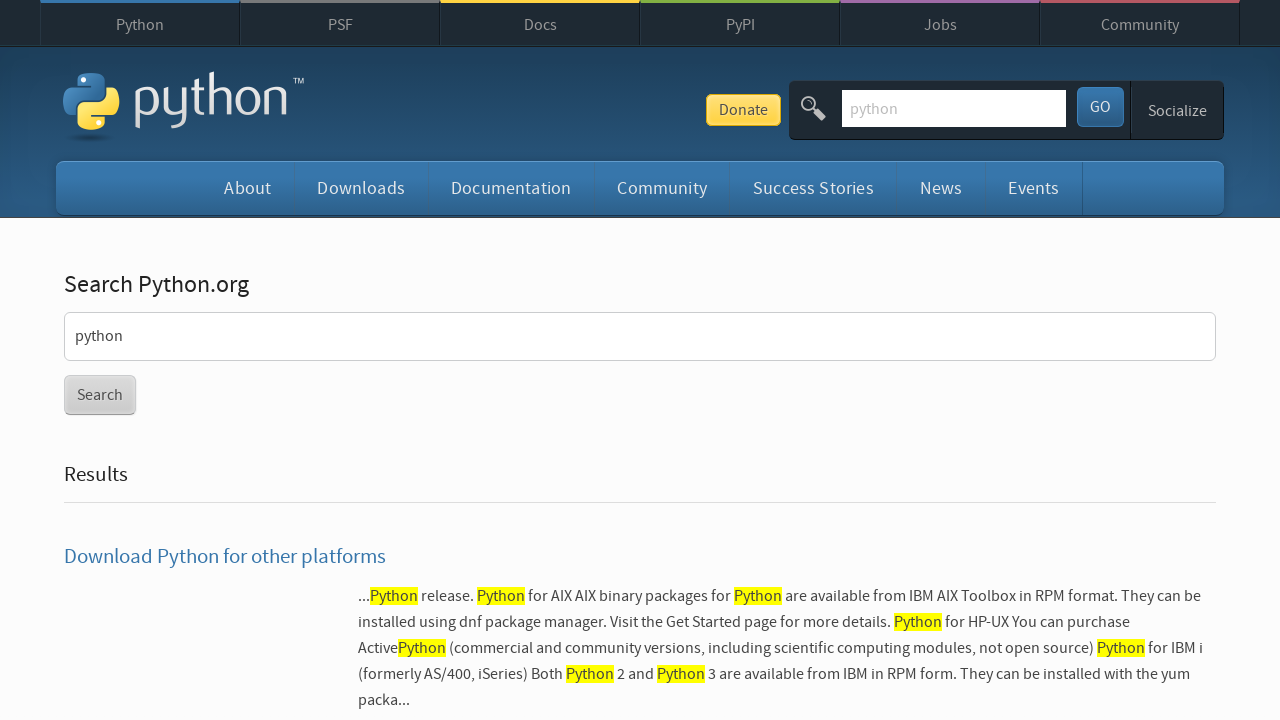

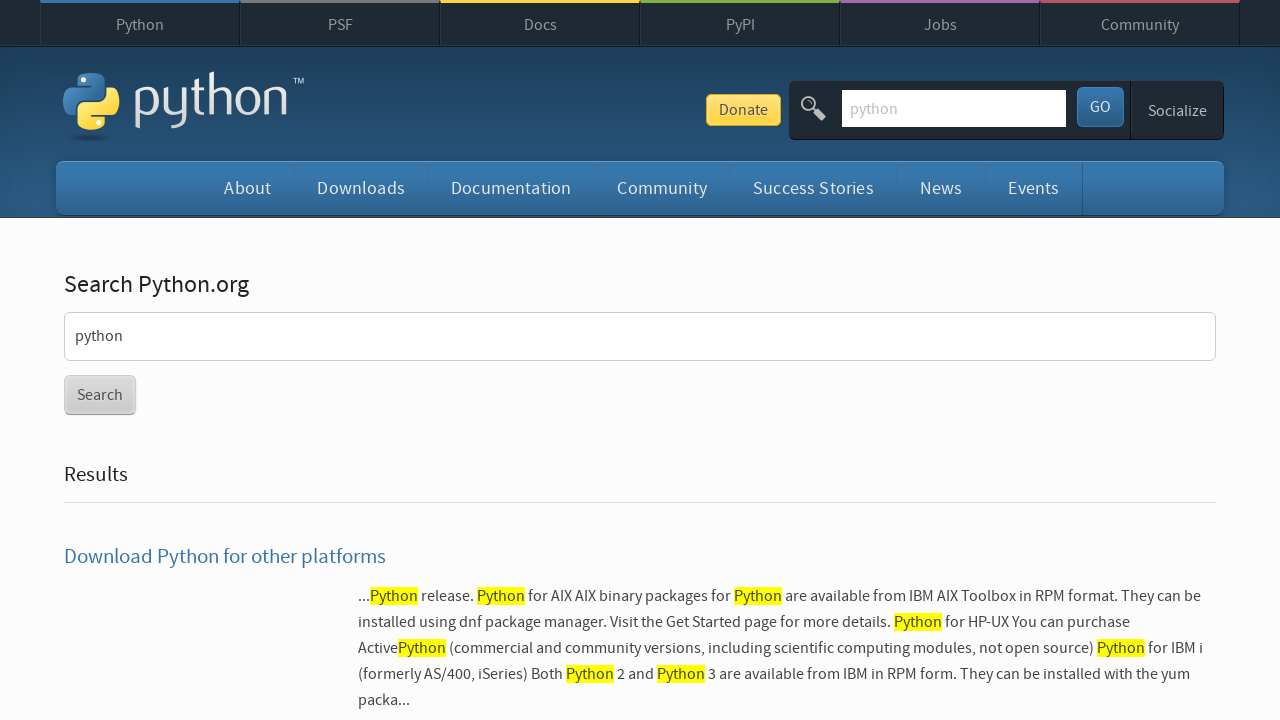